Tests that edits are cancelled when pressing Escape key

Starting URL: https://demo.playwright.dev/todomvc

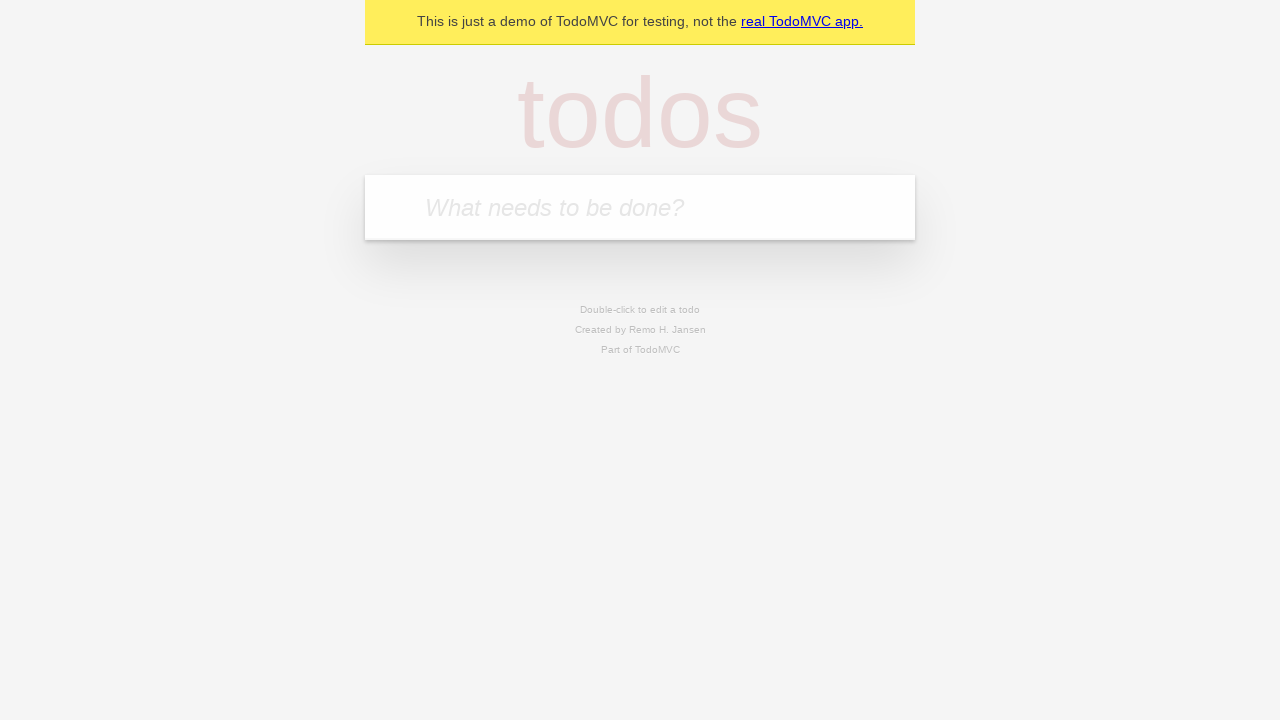

Filled todo input with 'buy some cheese' on internal:attr=[placeholder="What needs to be done?"i]
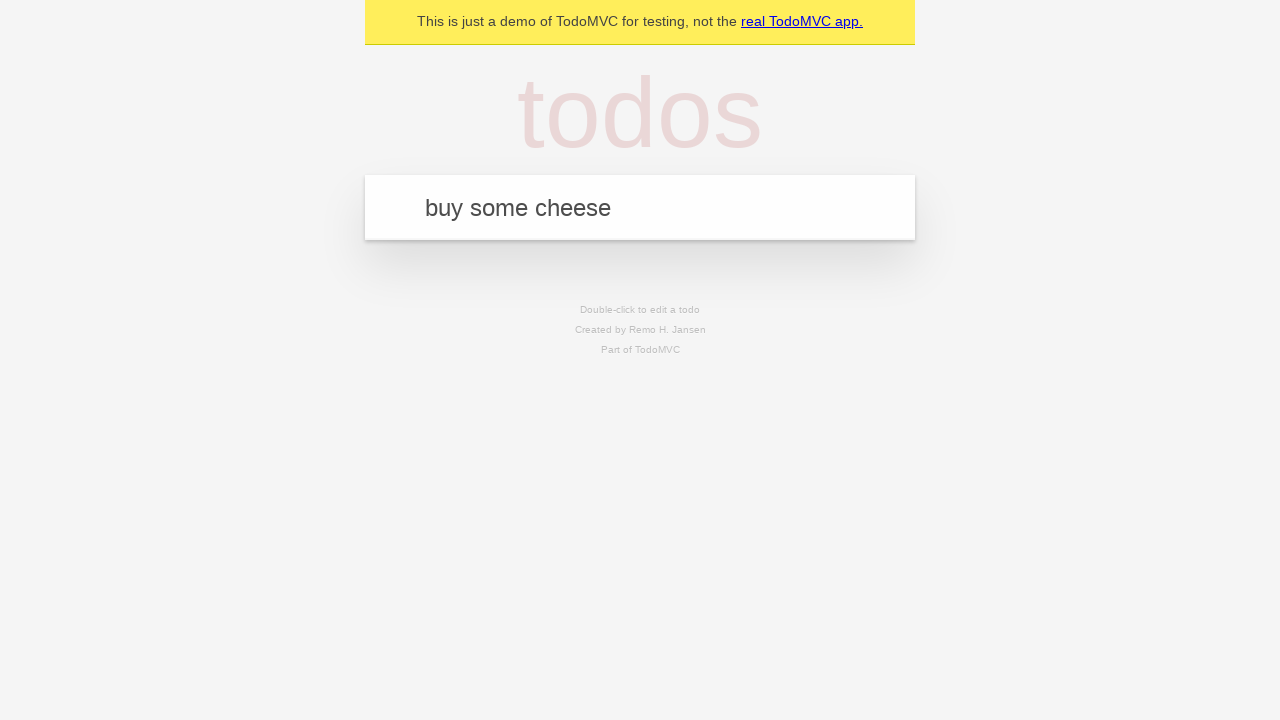

Pressed Enter to create first todo on internal:attr=[placeholder="What needs to be done?"i]
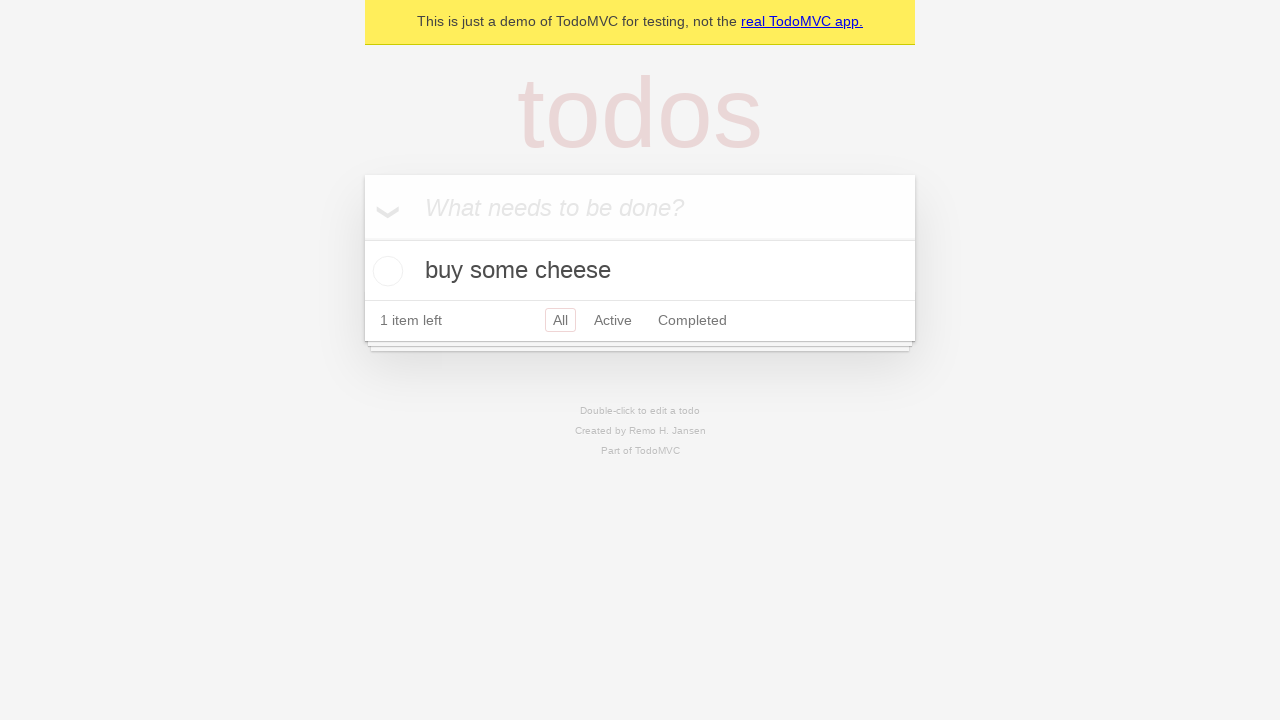

Filled todo input with 'feed the cat' on internal:attr=[placeholder="What needs to be done?"i]
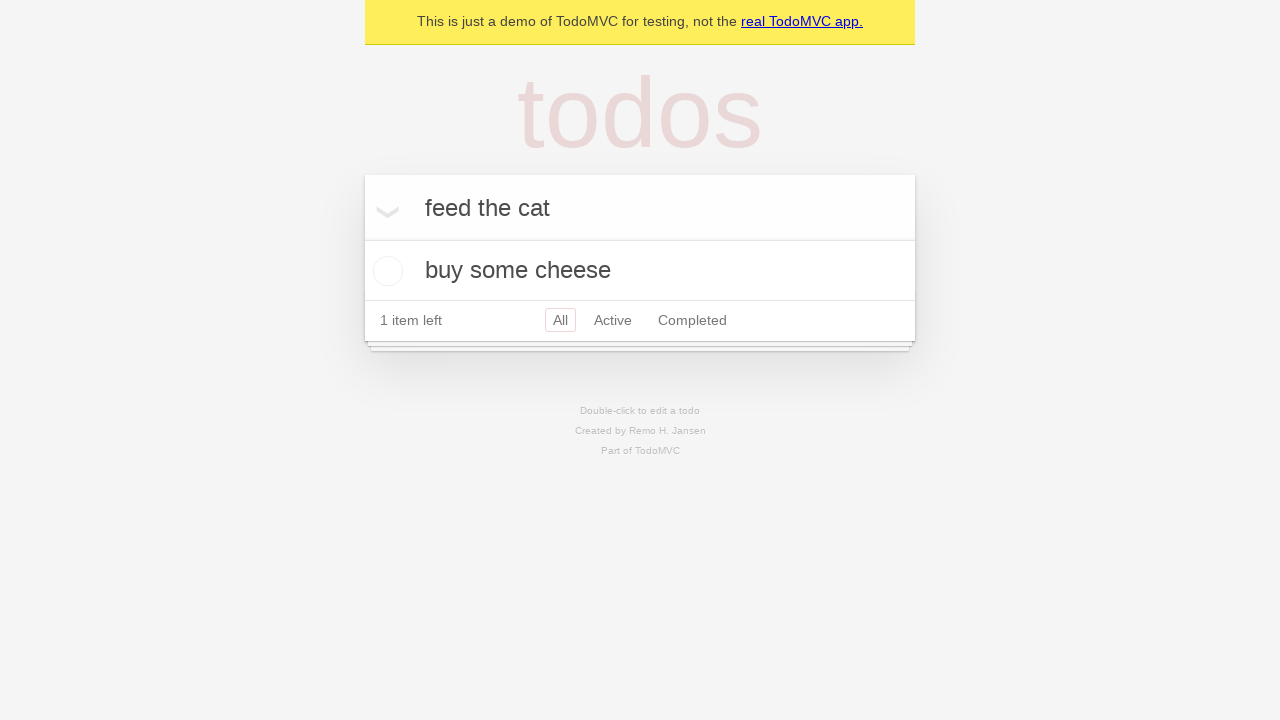

Pressed Enter to create second todo on internal:attr=[placeholder="What needs to be done?"i]
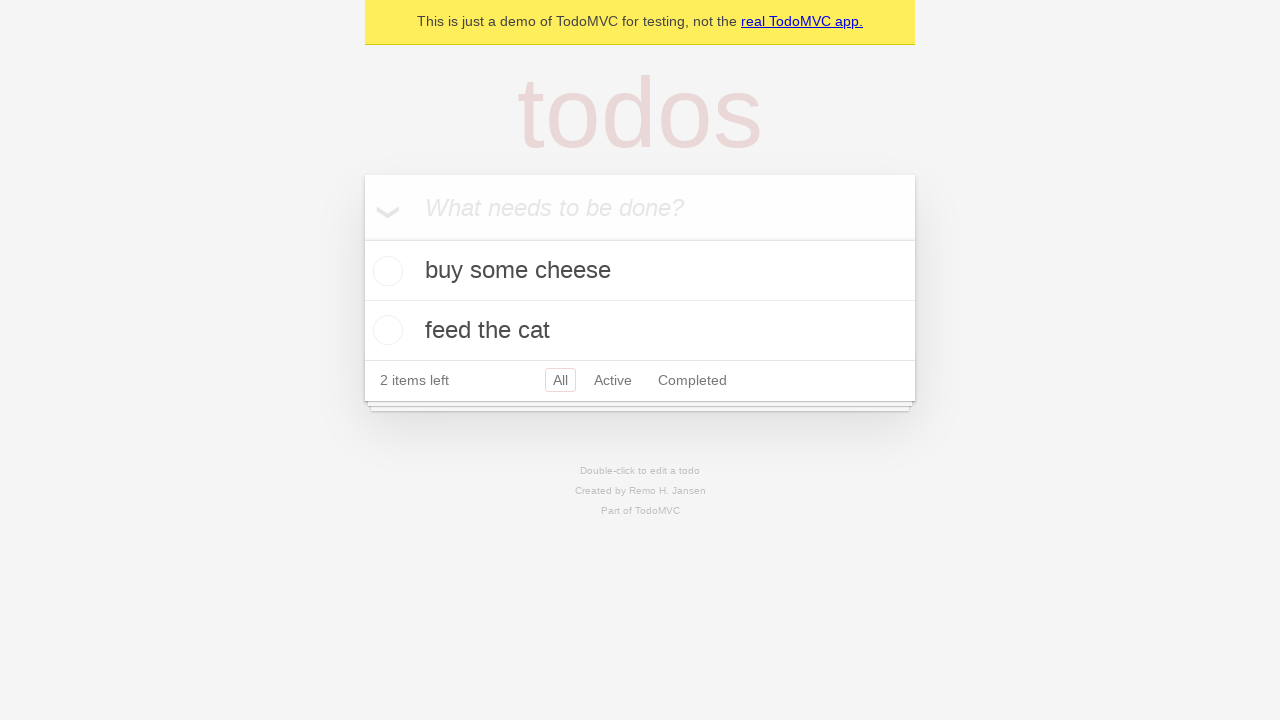

Filled todo input with 'book a doctors appointment' on internal:attr=[placeholder="What needs to be done?"i]
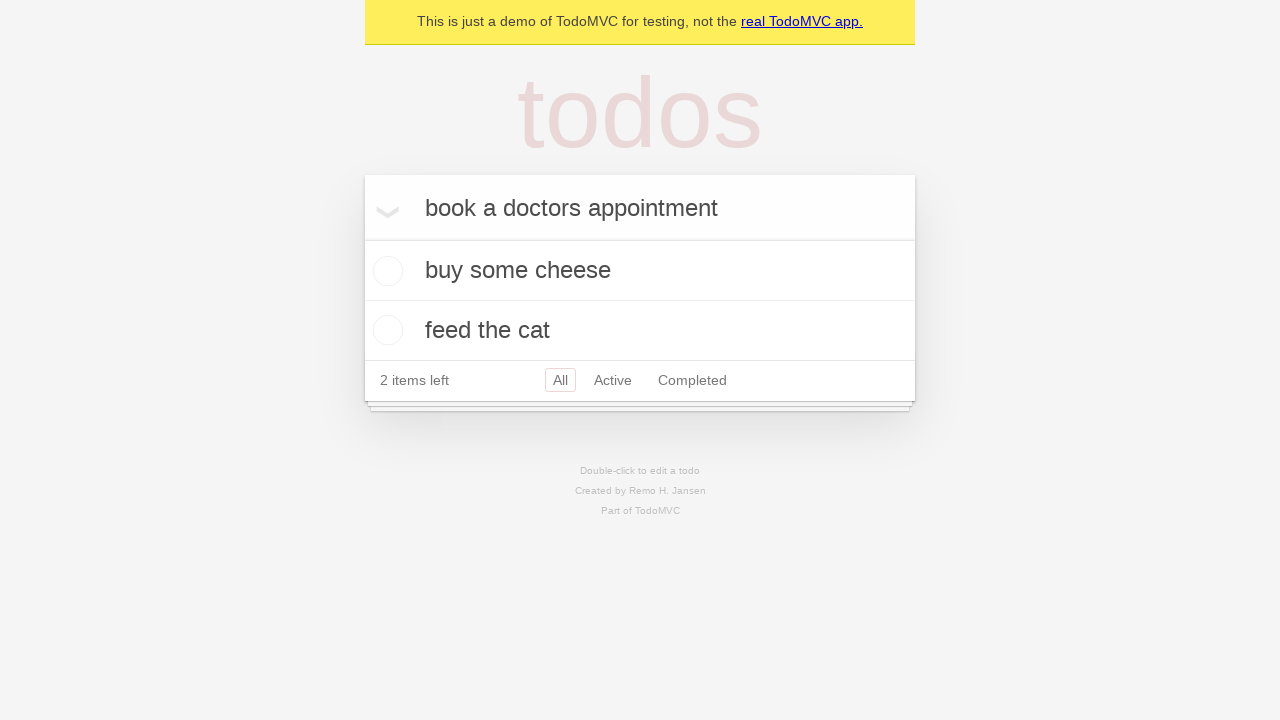

Pressed Enter to create third todo on internal:attr=[placeholder="What needs to be done?"i]
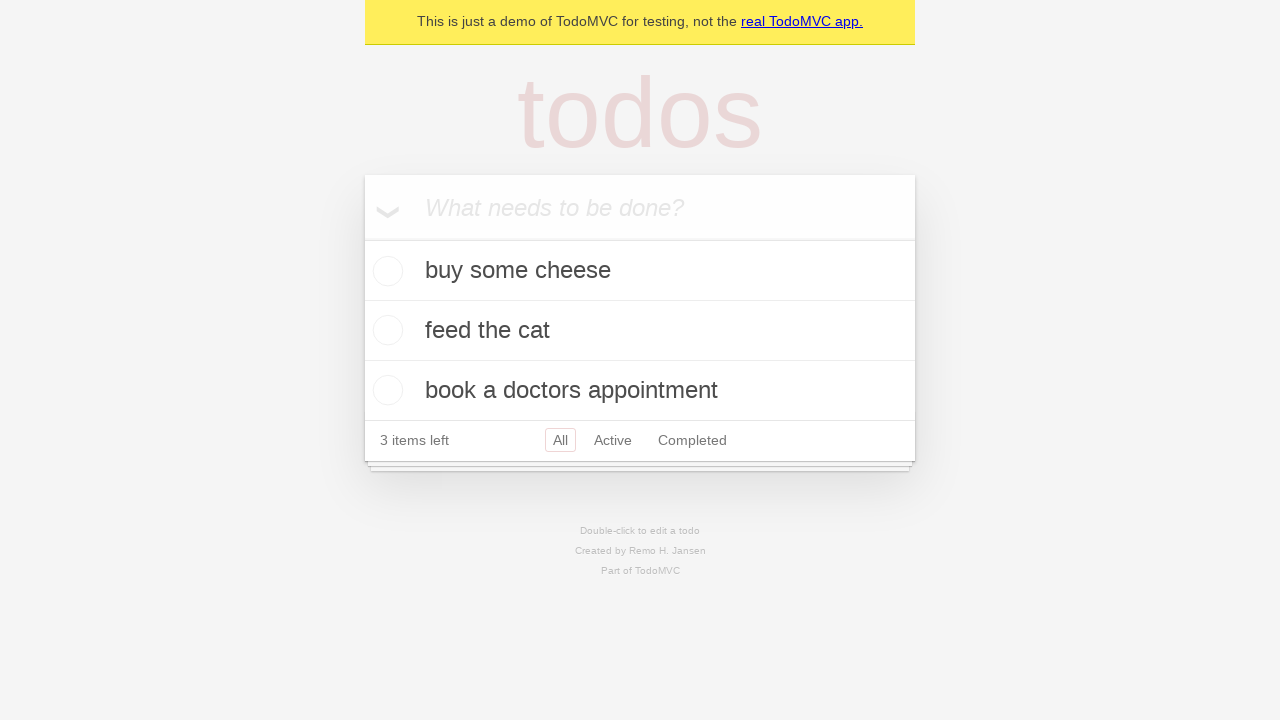

Double-clicked second todo to enter edit mode at (640, 331) on .todo-list li >> nth=1
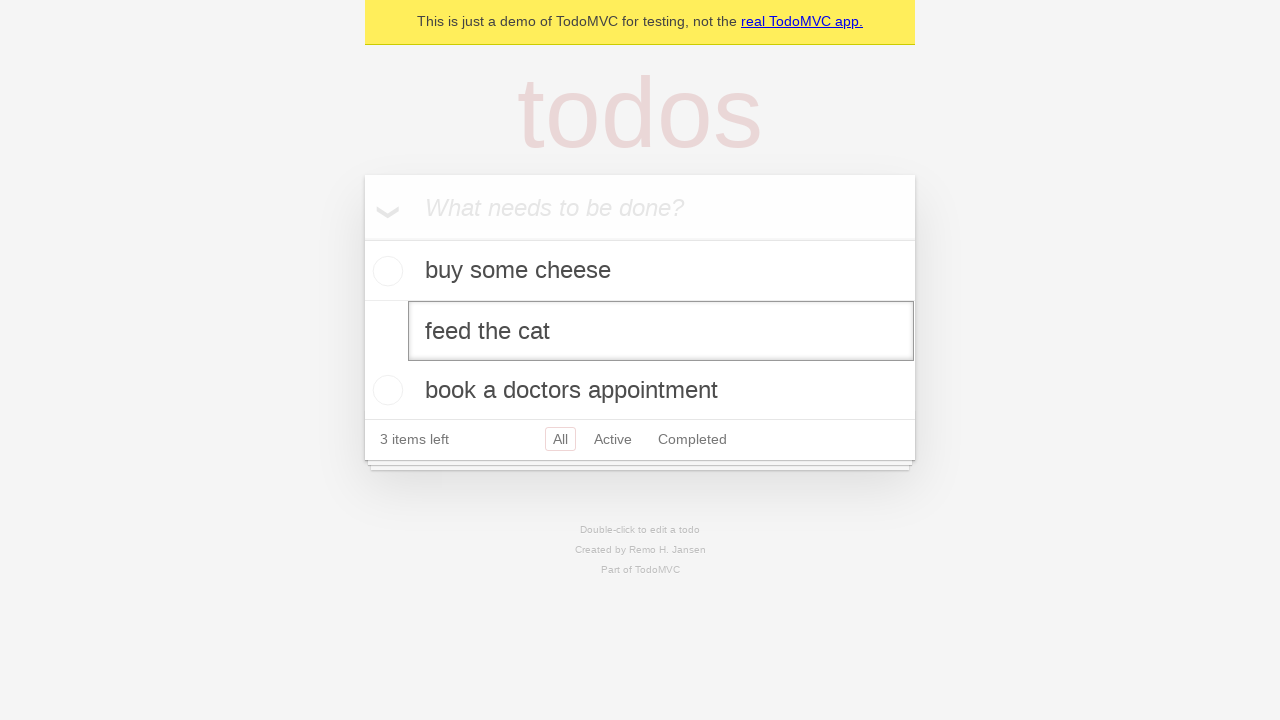

Filled edit field with 'buy some sausages' on .todo-list li >> nth=1 >> .edit
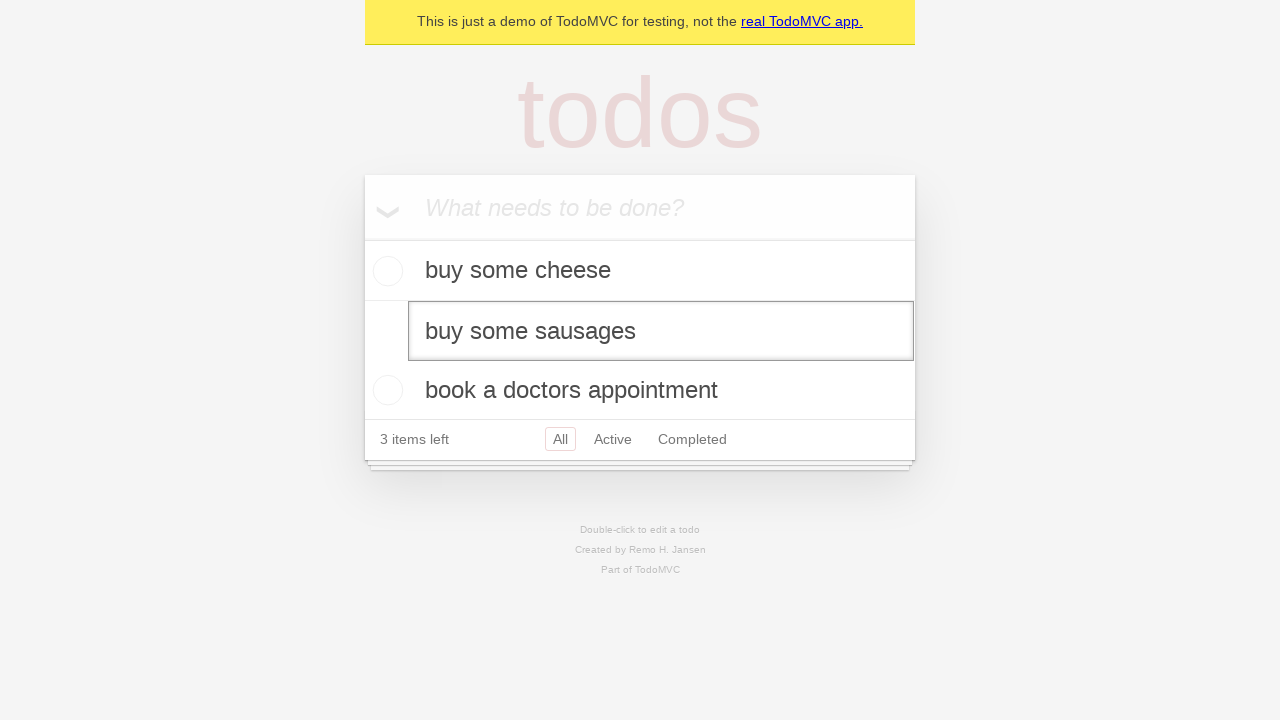

Pressed Escape to cancel edit on .todo-list li >> nth=1 >> .edit
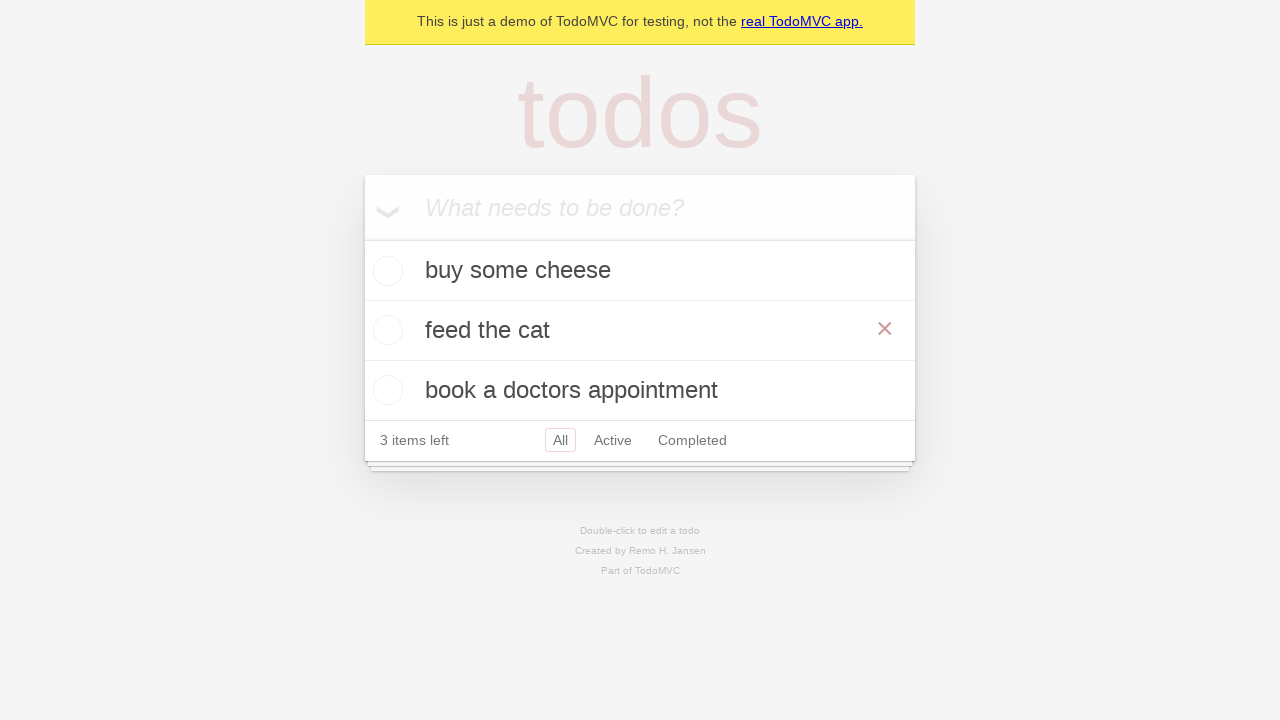

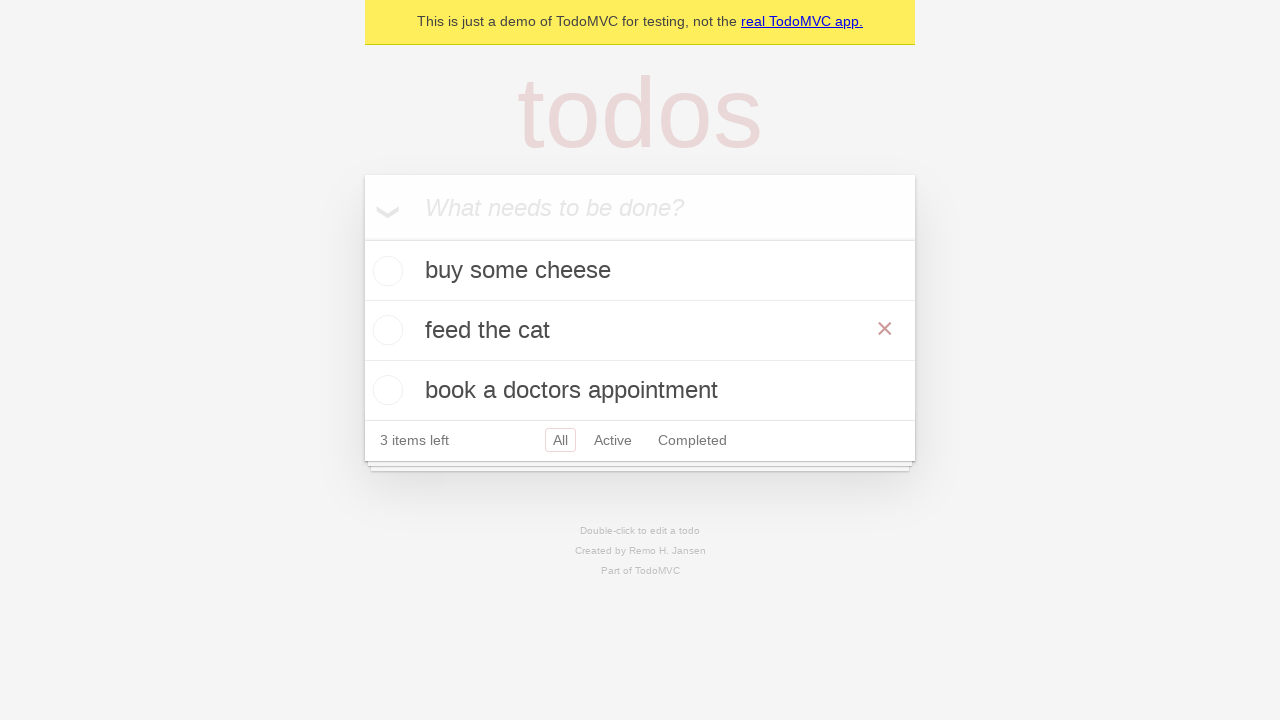